Tests drag and drop functionality by dragging four document elements into a trash container and verifying the trash becomes full

Starting URL: https://marcojakob.github.io/dart-dnd/basic/

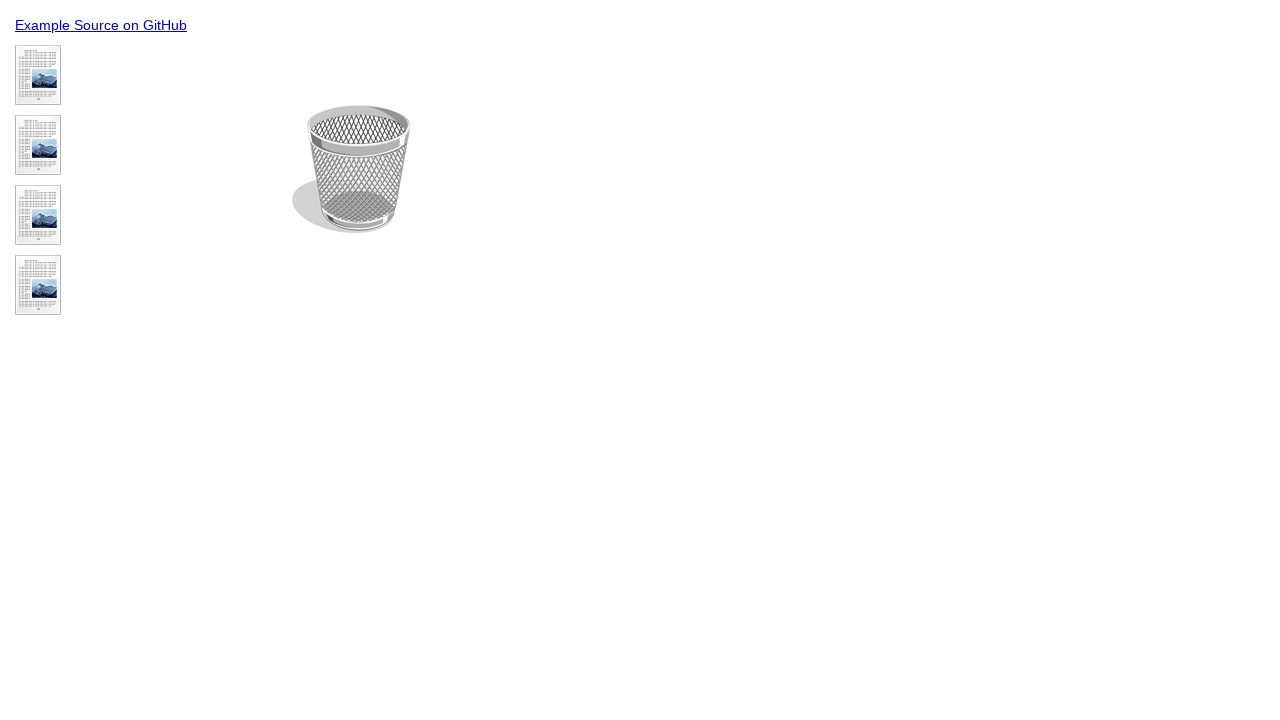

Navigated to drag and drop test page
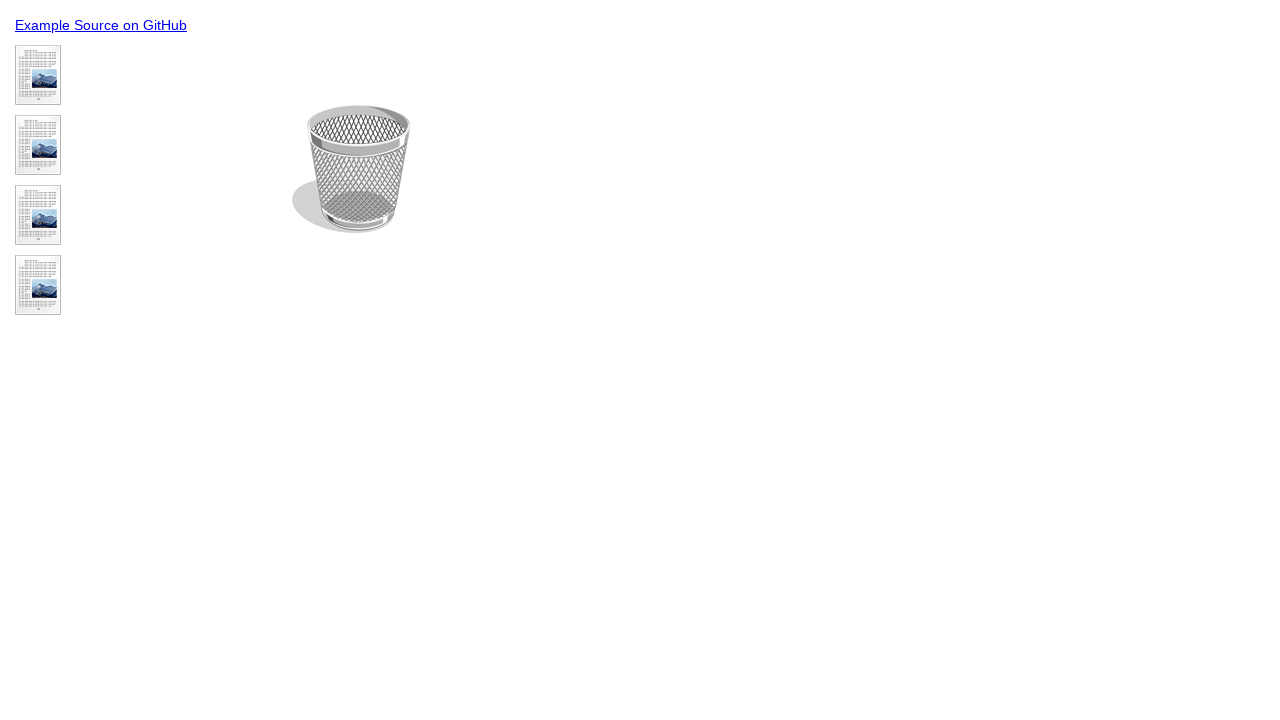

Located trash container element
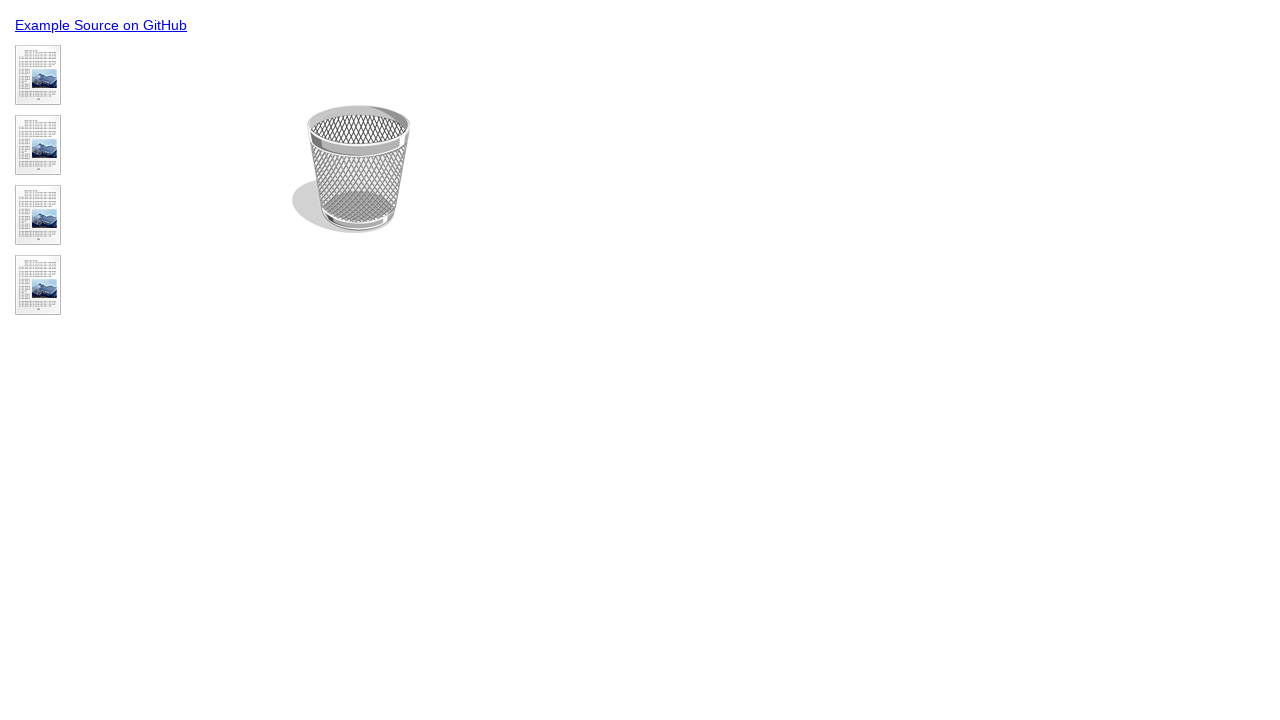

Located document 1 for dragging
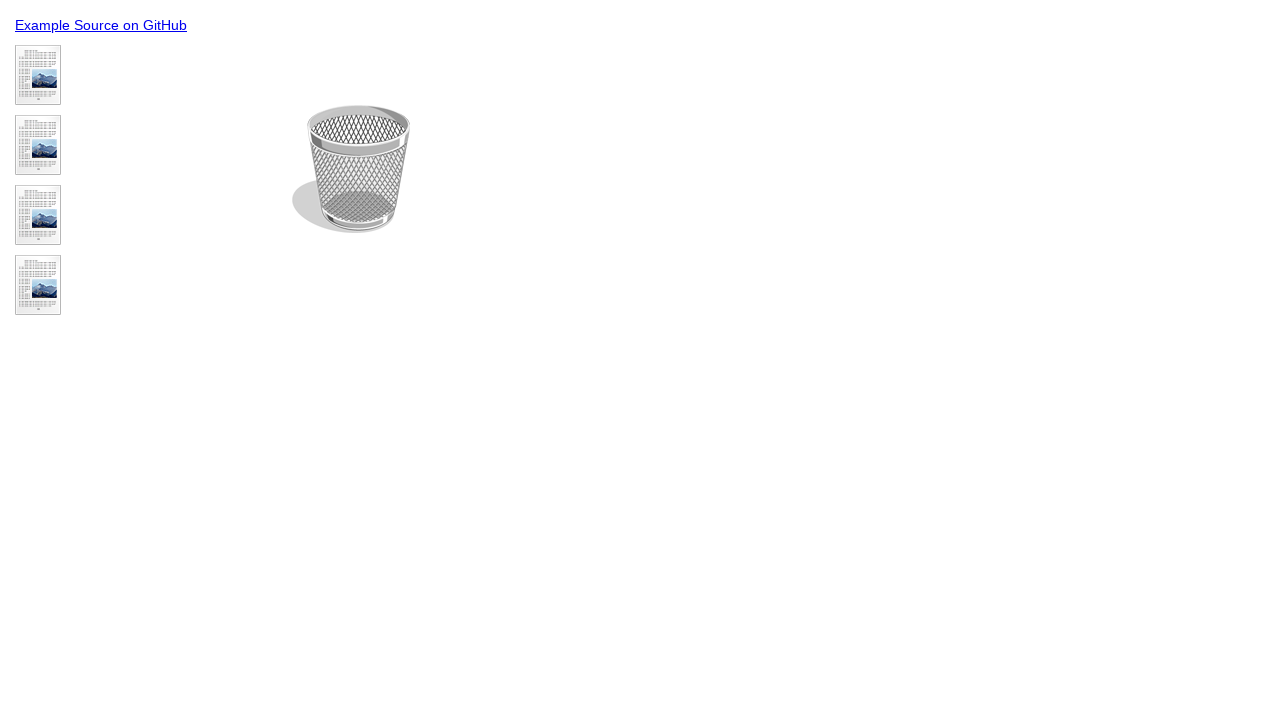

Dragged document 1 to trash container at (351, 169)
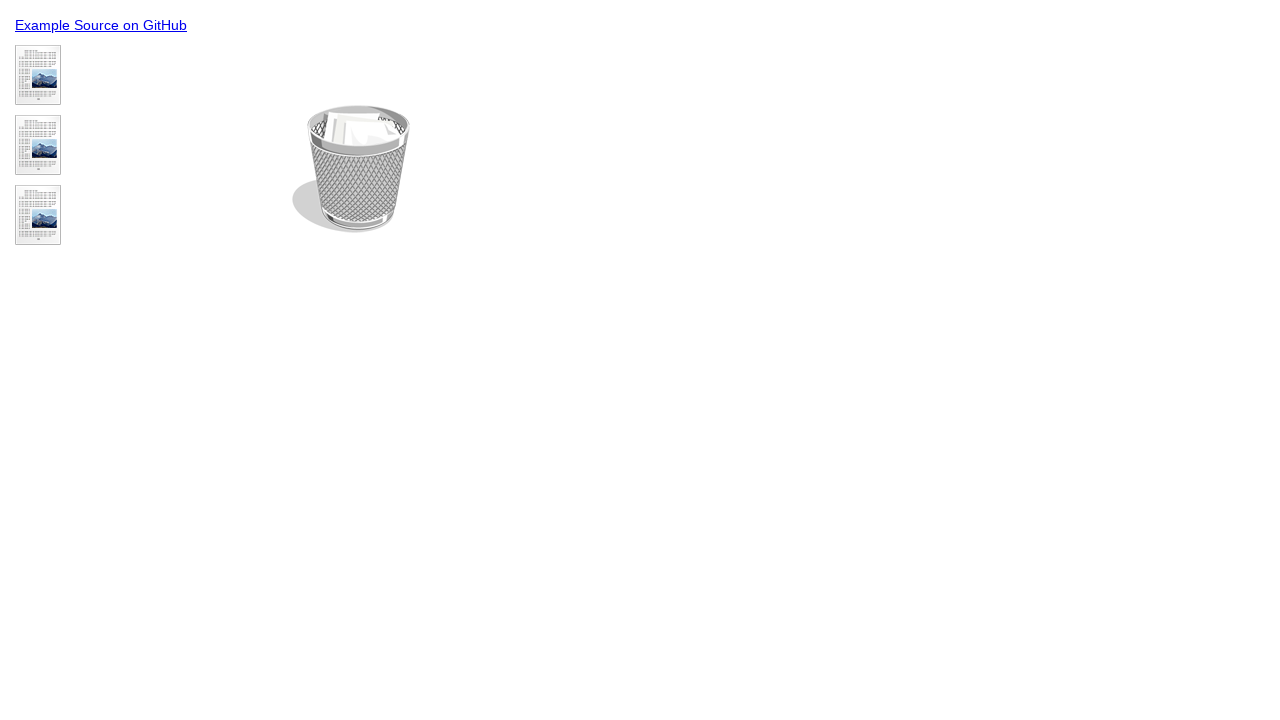

Located document 2 for dragging
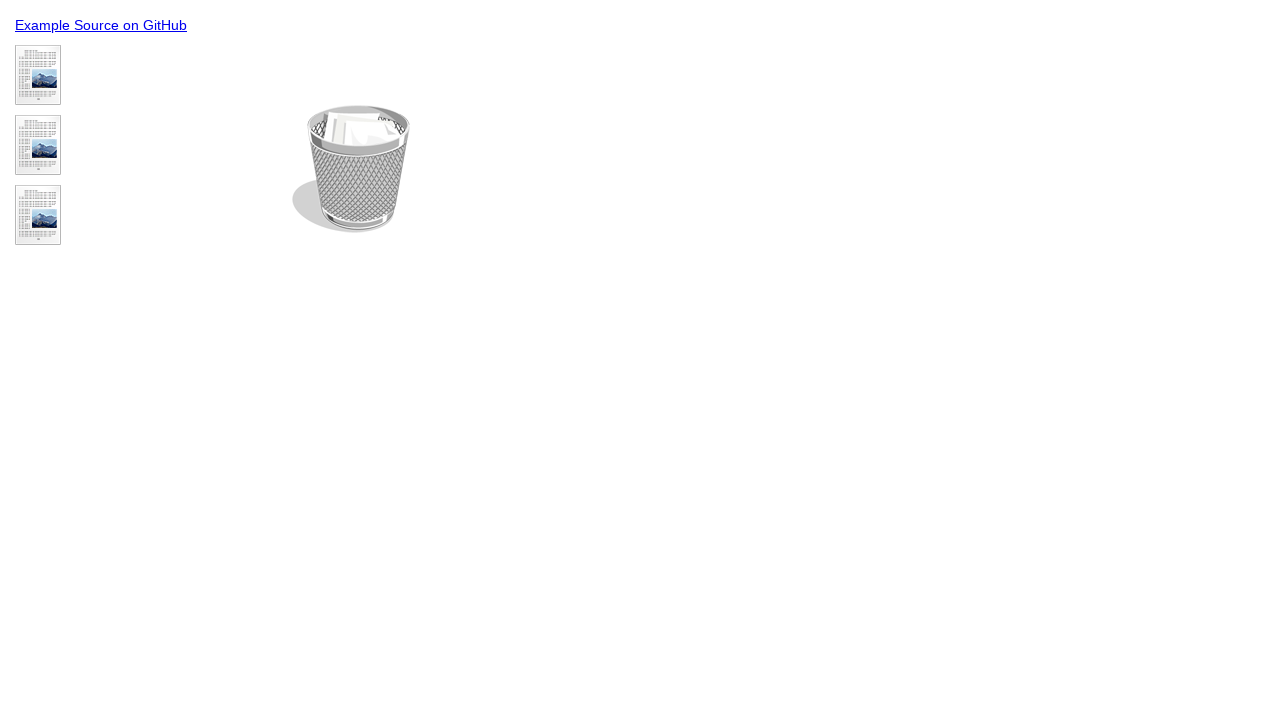

Dragged document 2 to trash container at (351, 169)
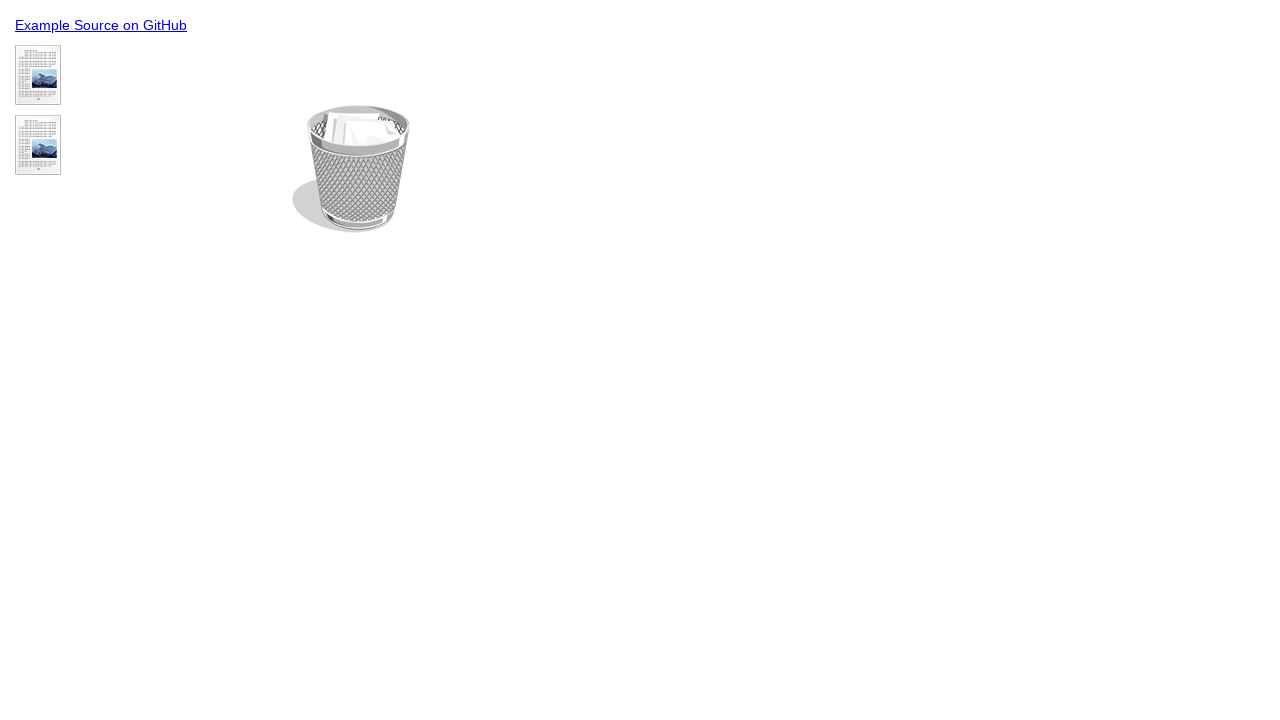

Located document 3 for dragging
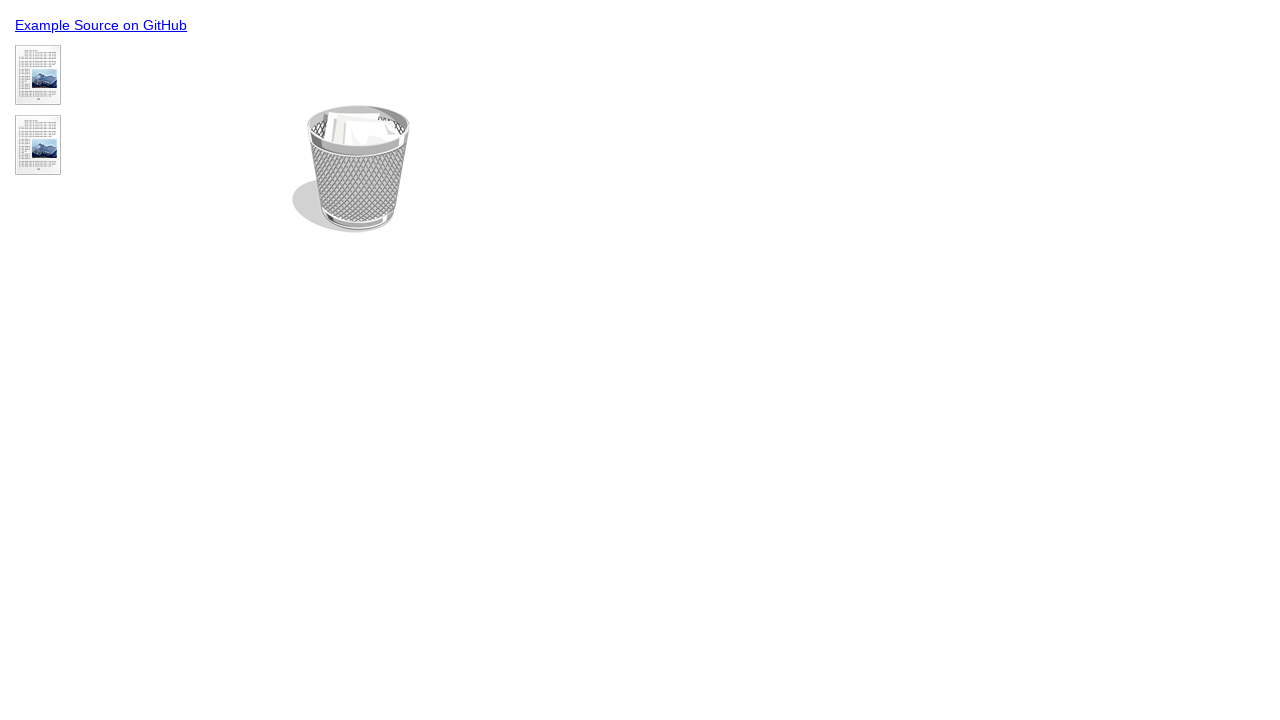

Dragged document 3 to trash container at (351, 169)
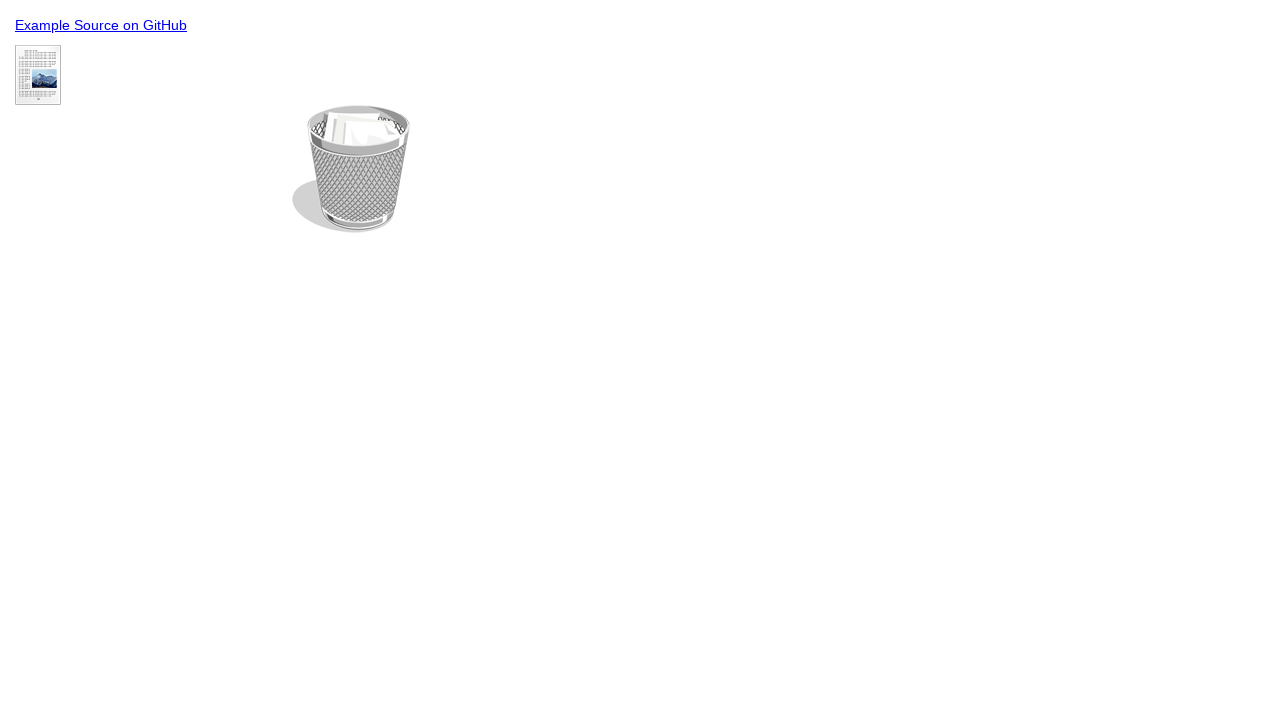

Located document 4 for dragging
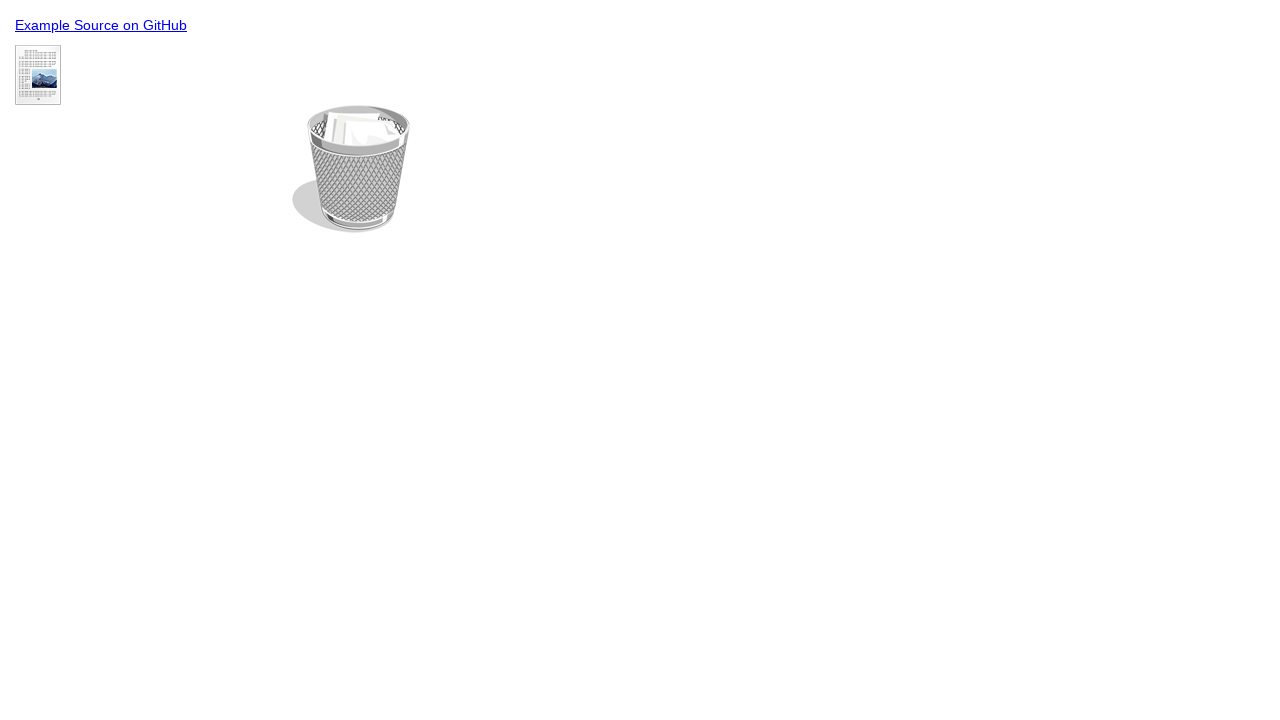

Dragged document 4 to trash container at (351, 169)
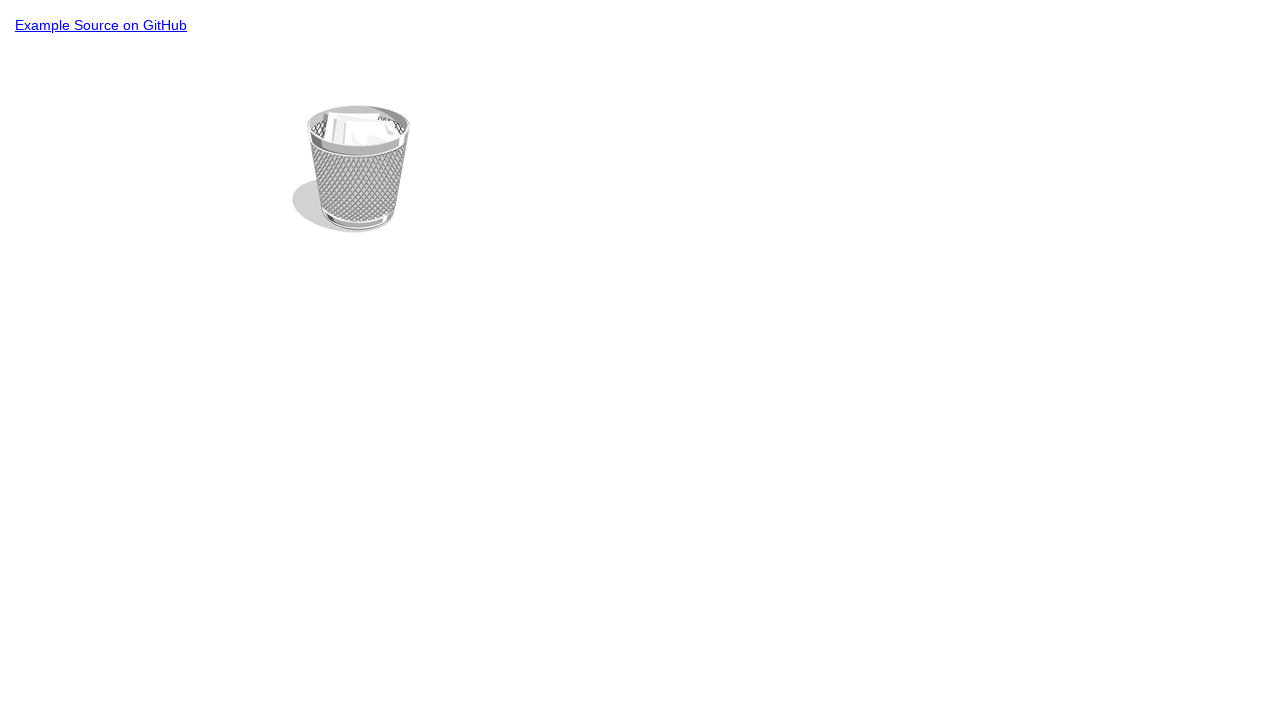

Retrieved trash container class attribute
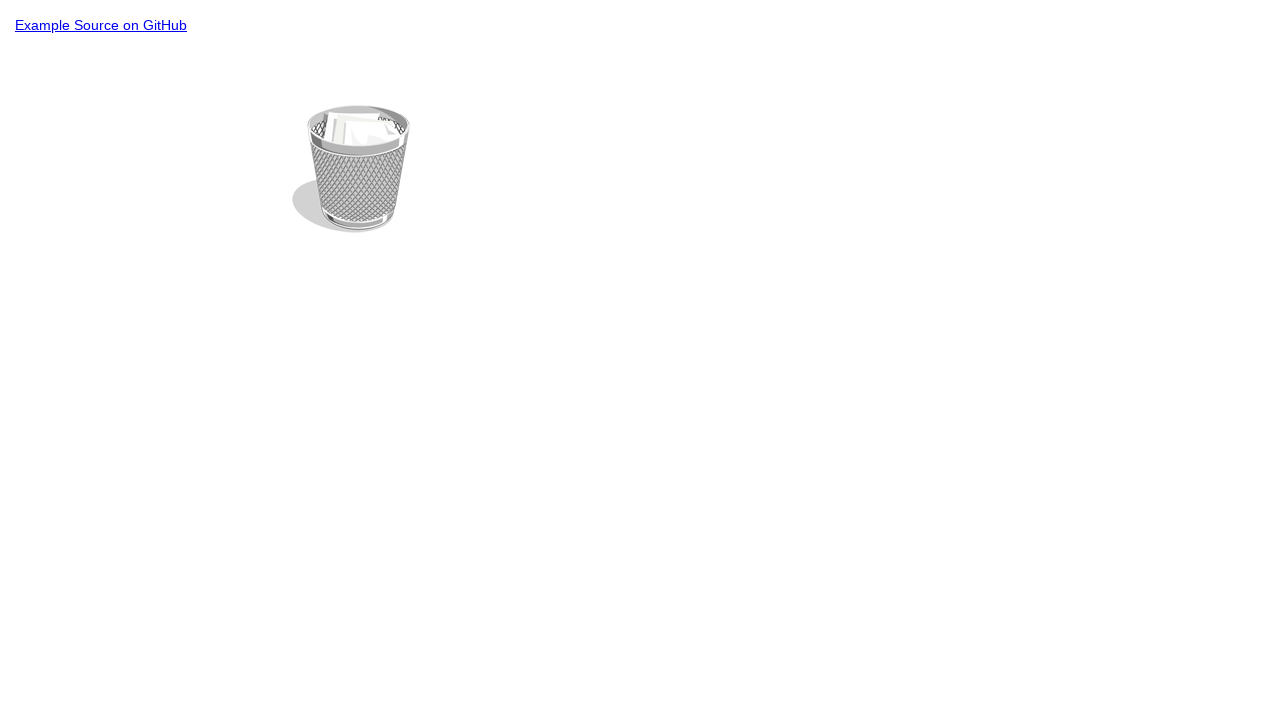

Verified trash container is marked as full after all documents dragged
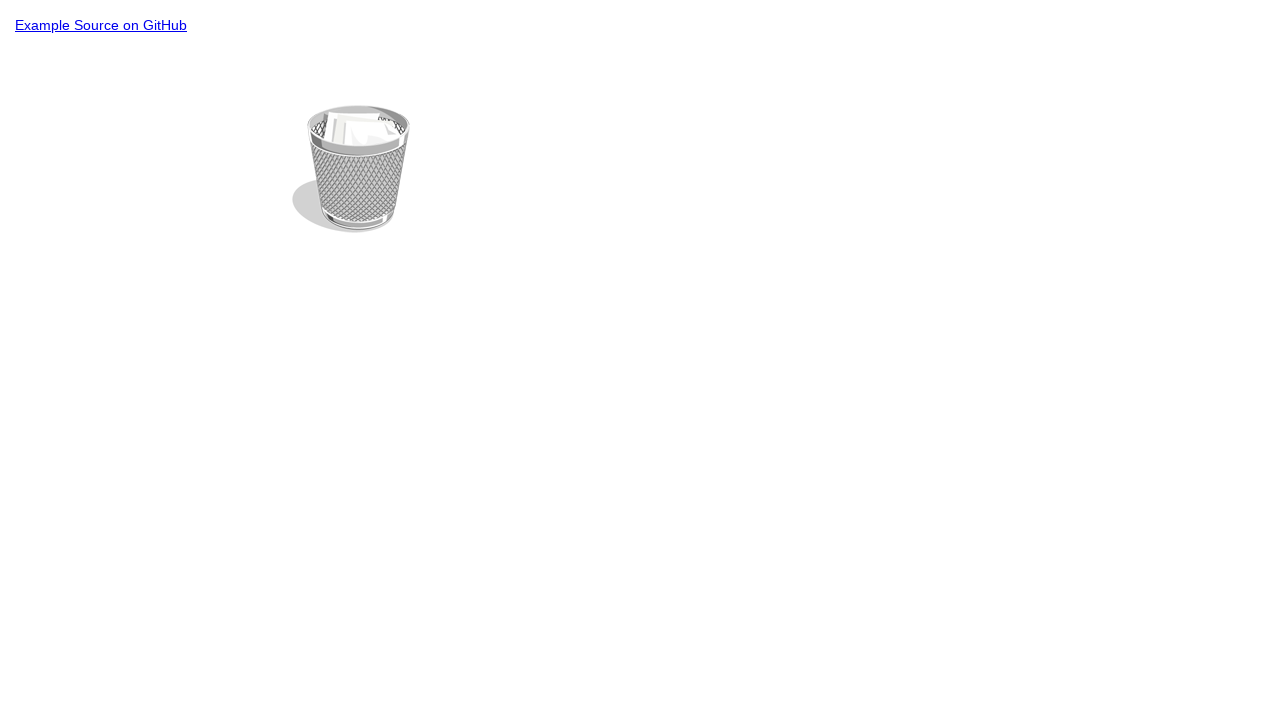

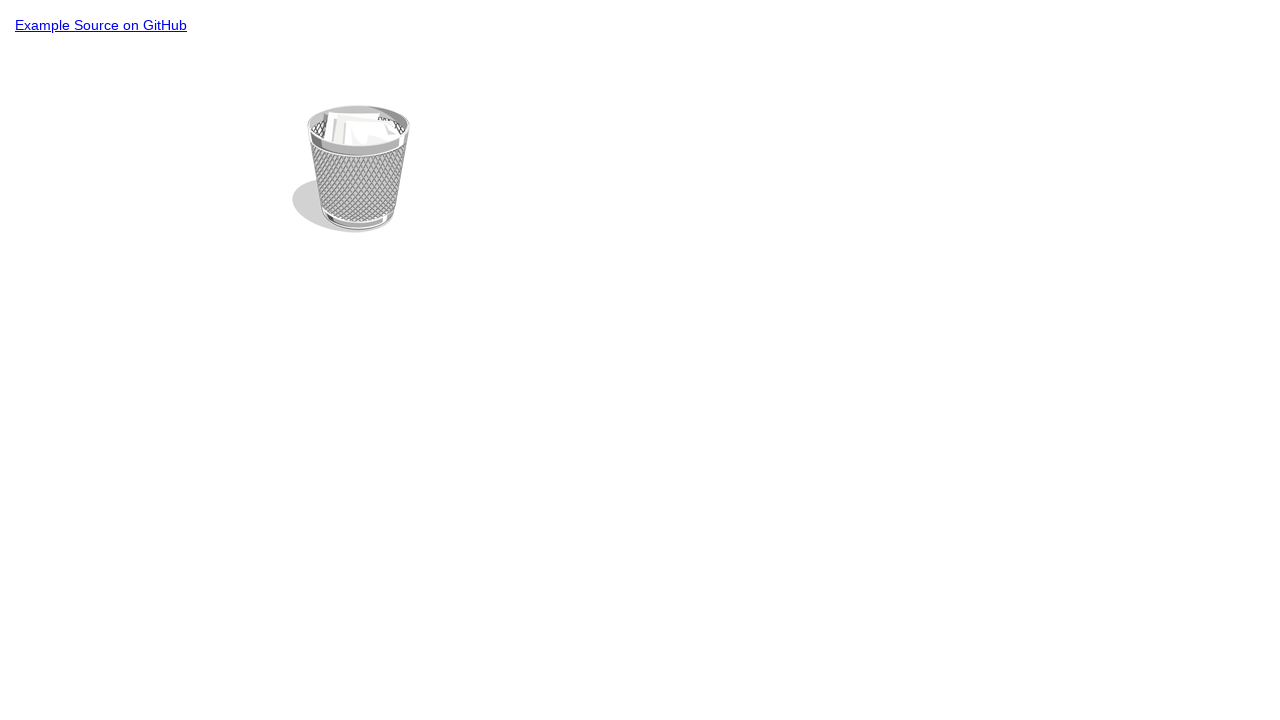